Tests registration form email validation by entering an invalid email format and verifying the error message

Starting URL: https://alada.vn/tai-khoan/dang-ky.html

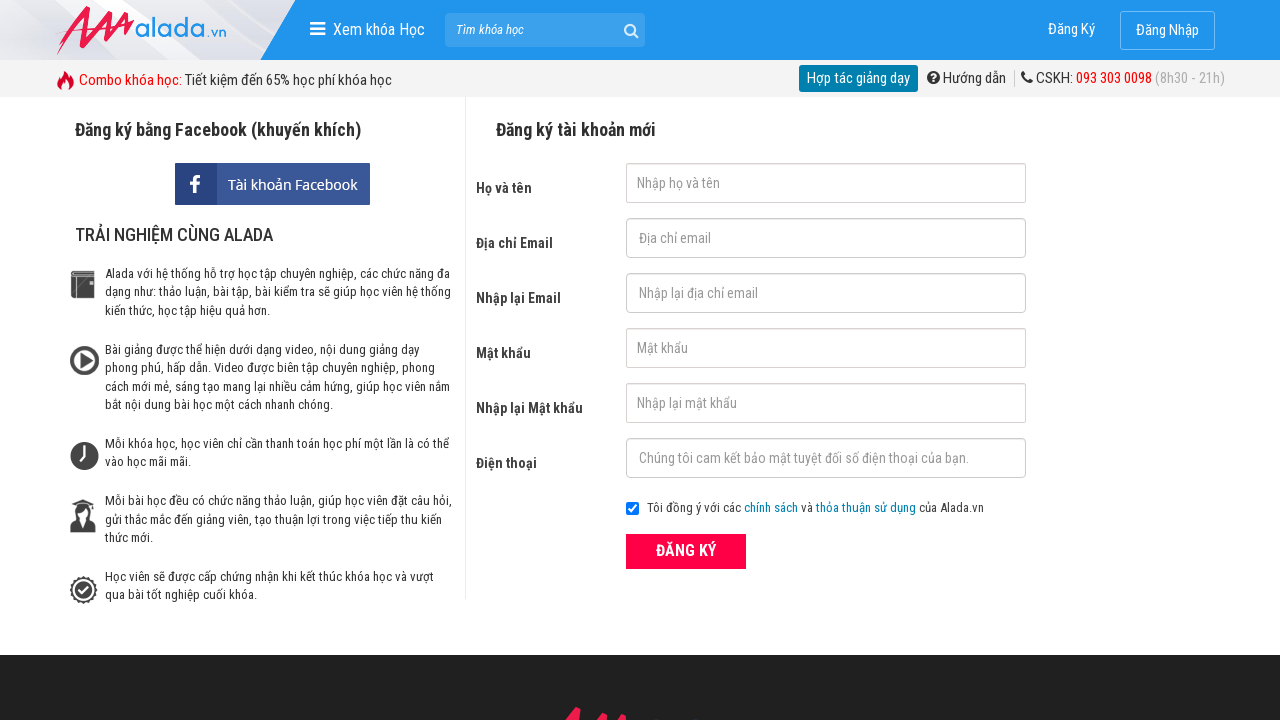

Filled first name field with 'Job Biden' on #txtFirstname
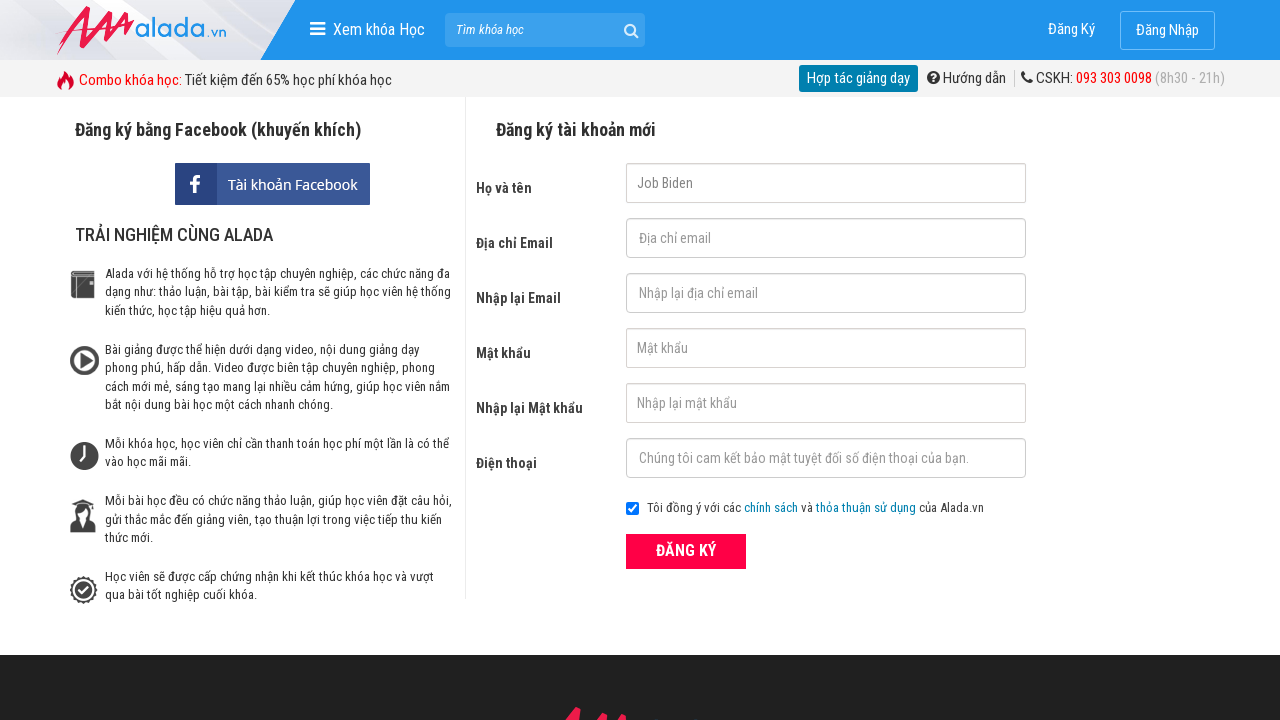

Filled email field with invalid email format '123@123@123' on #txtEmail
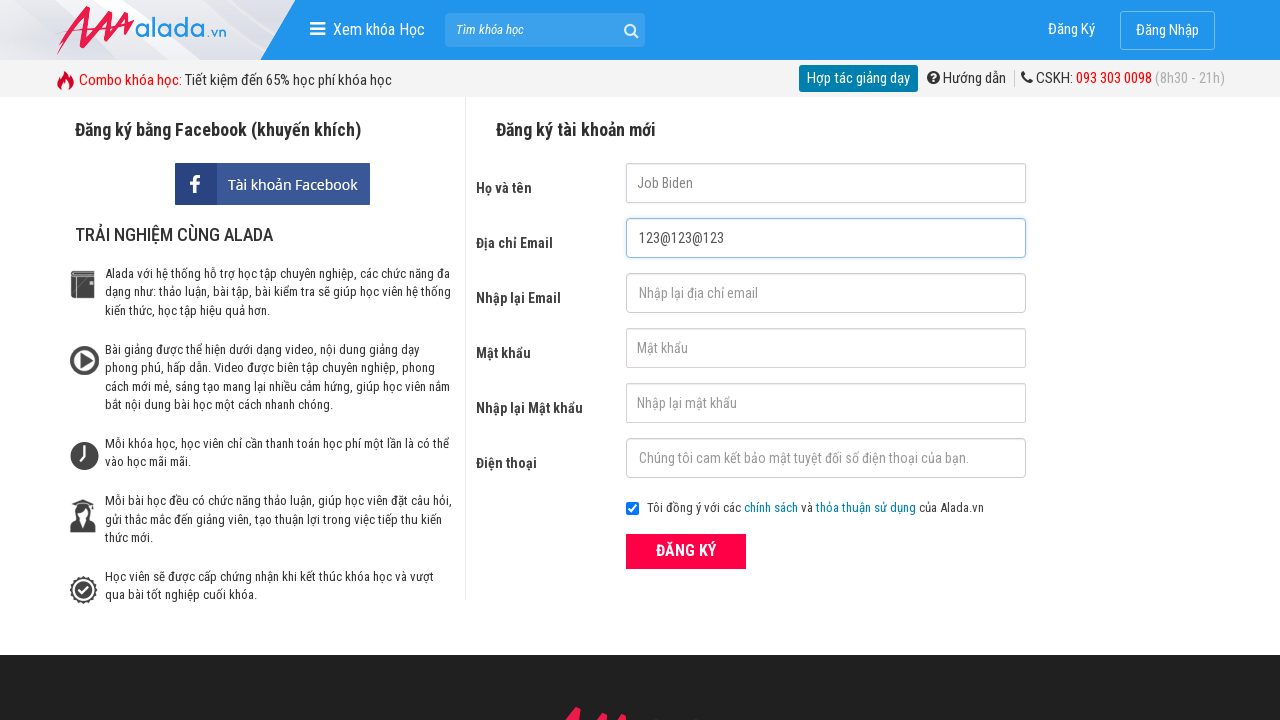

Filled confirm email field with '123@123@123' on #txtCEmail
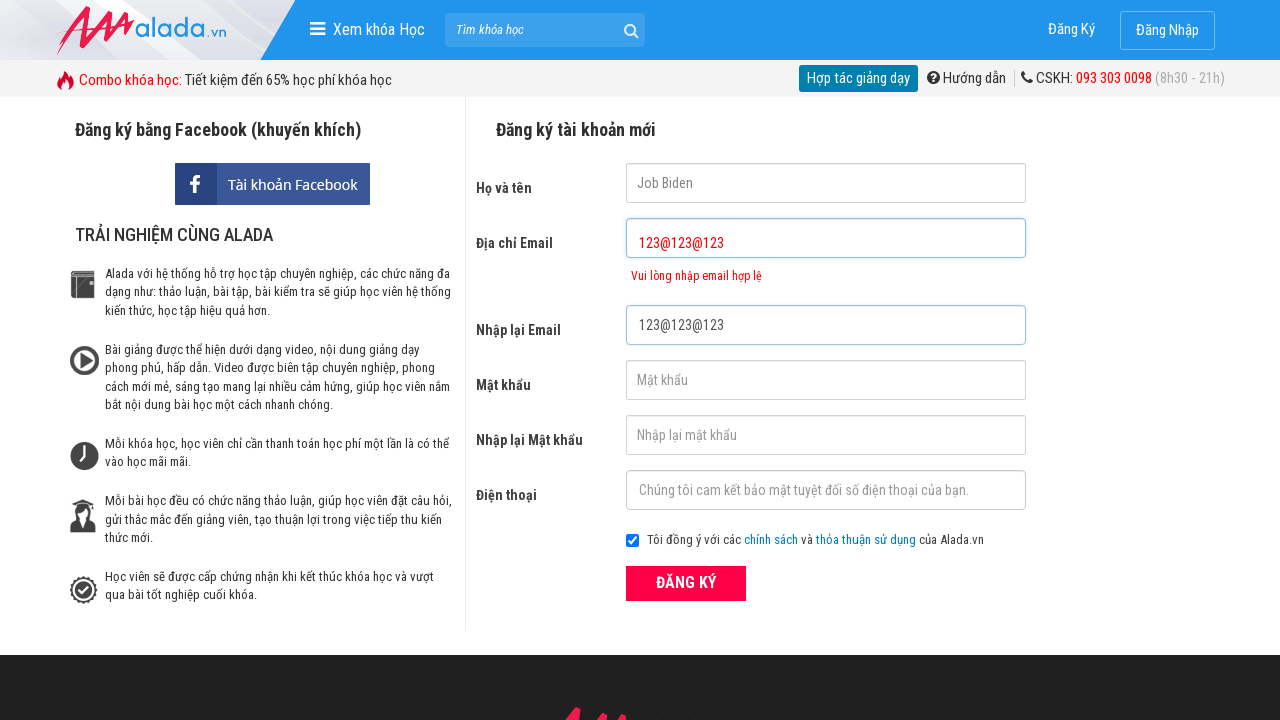

Filled password field with '123456' on #txtPassword
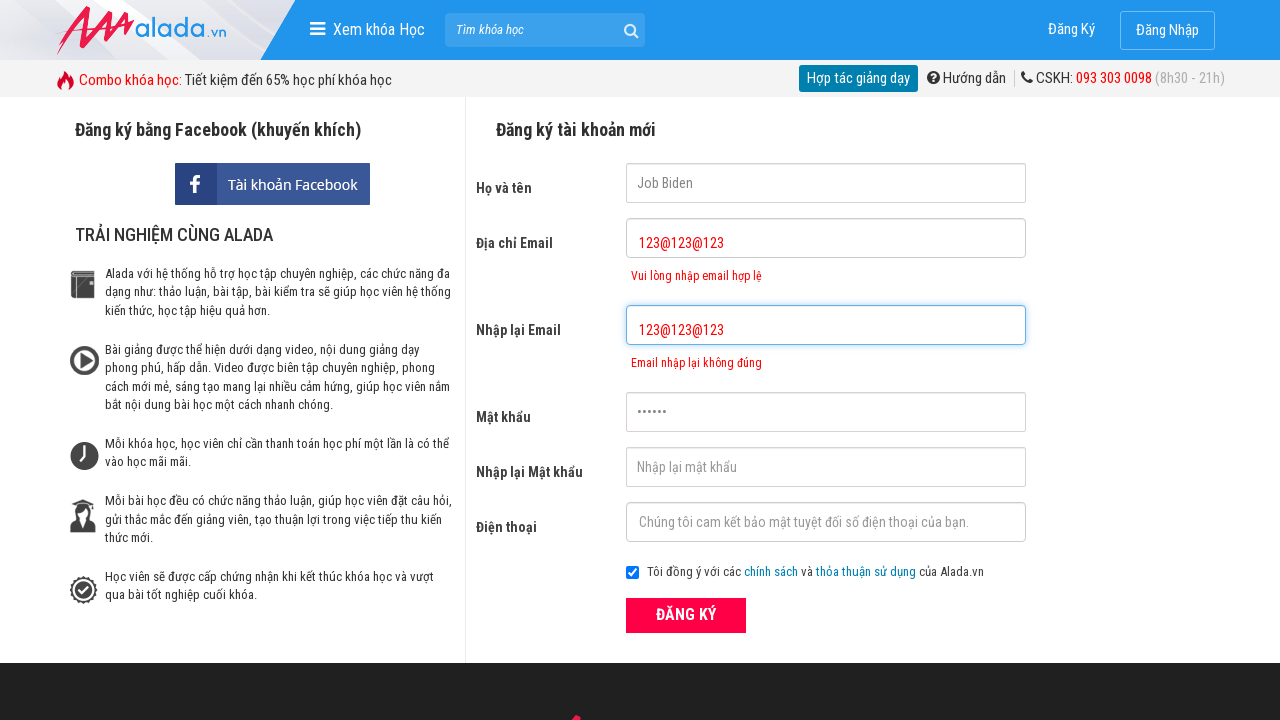

Filled confirm password field with '123456' on #txtCPassword
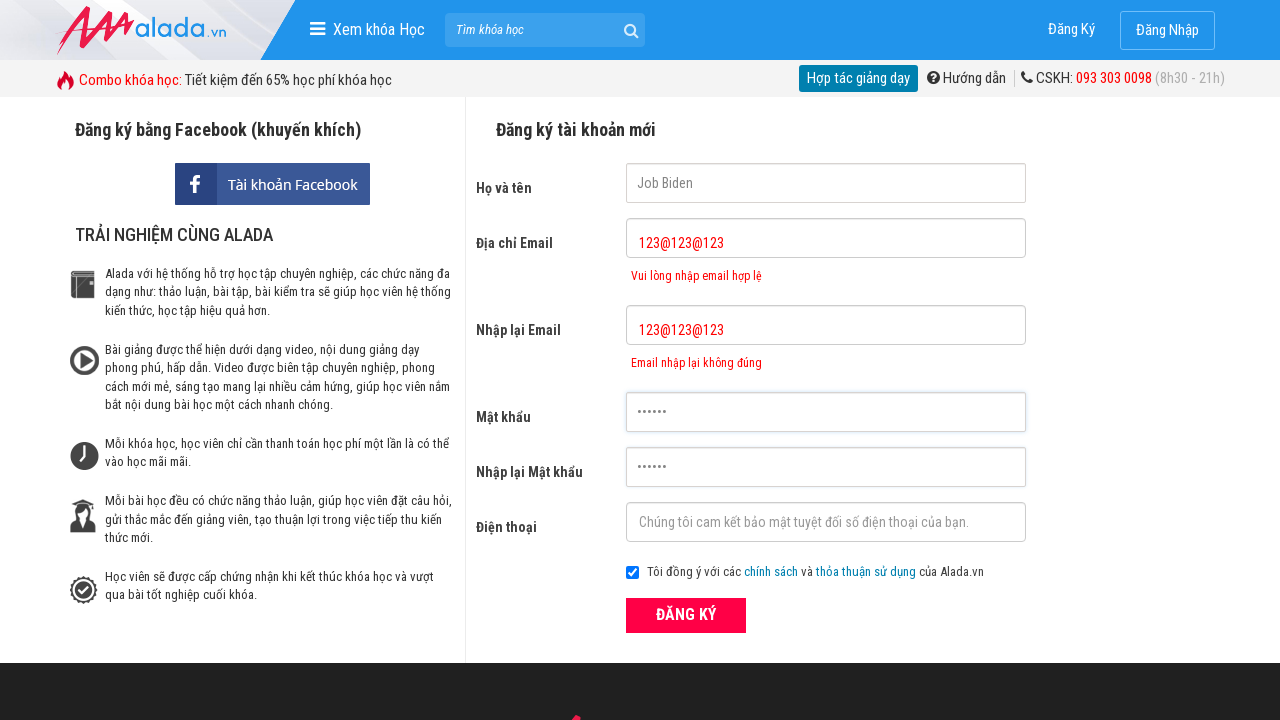

Filled phone number field with '0987654321' on #txtPhone
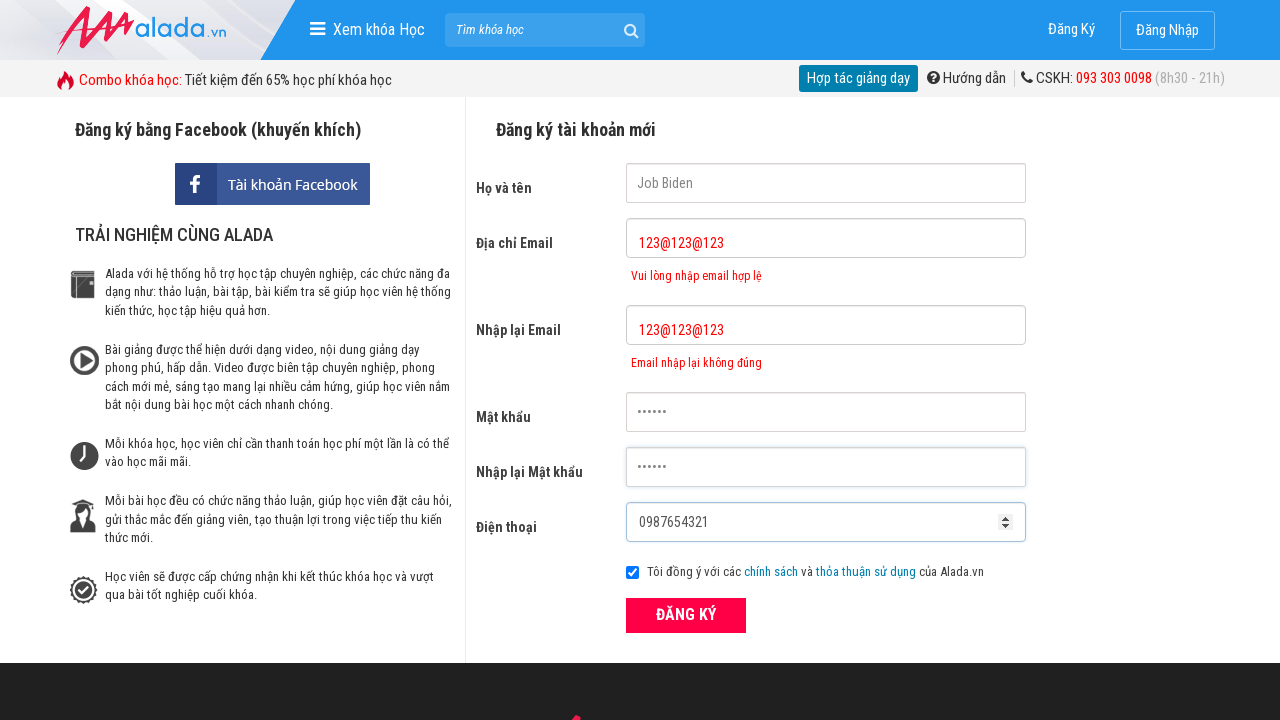

Email error message appeared for invalid email format
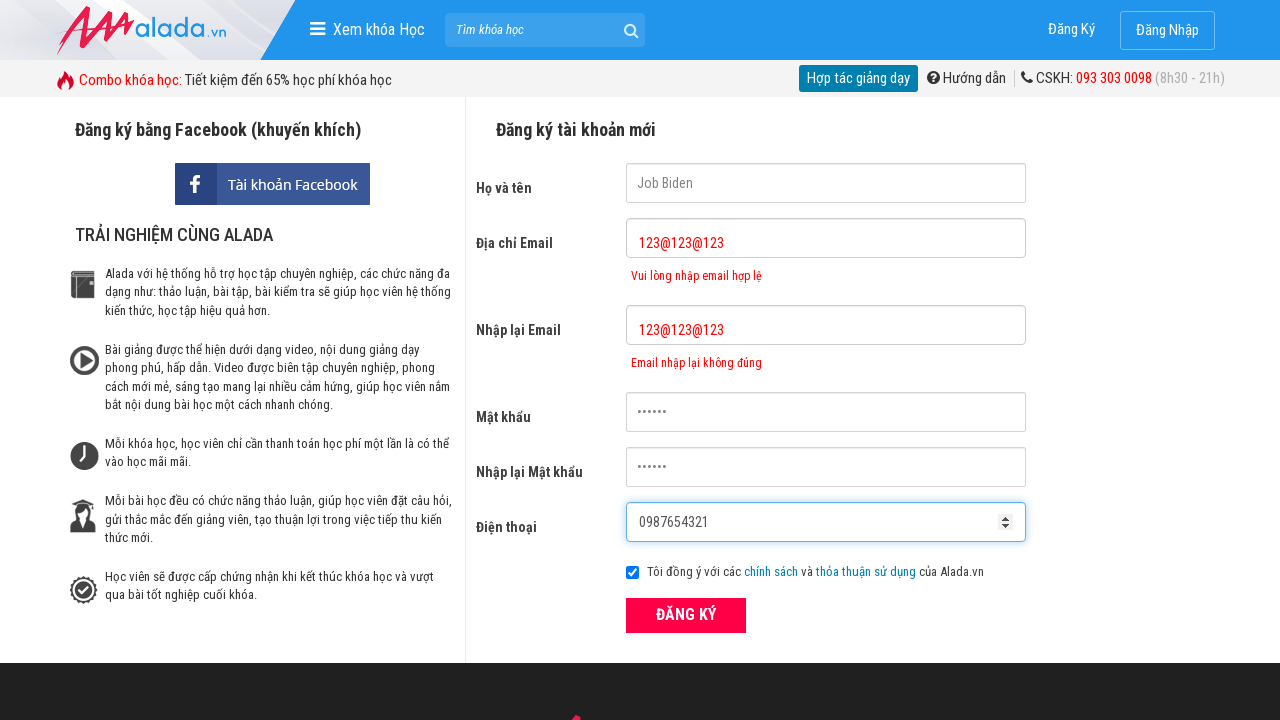

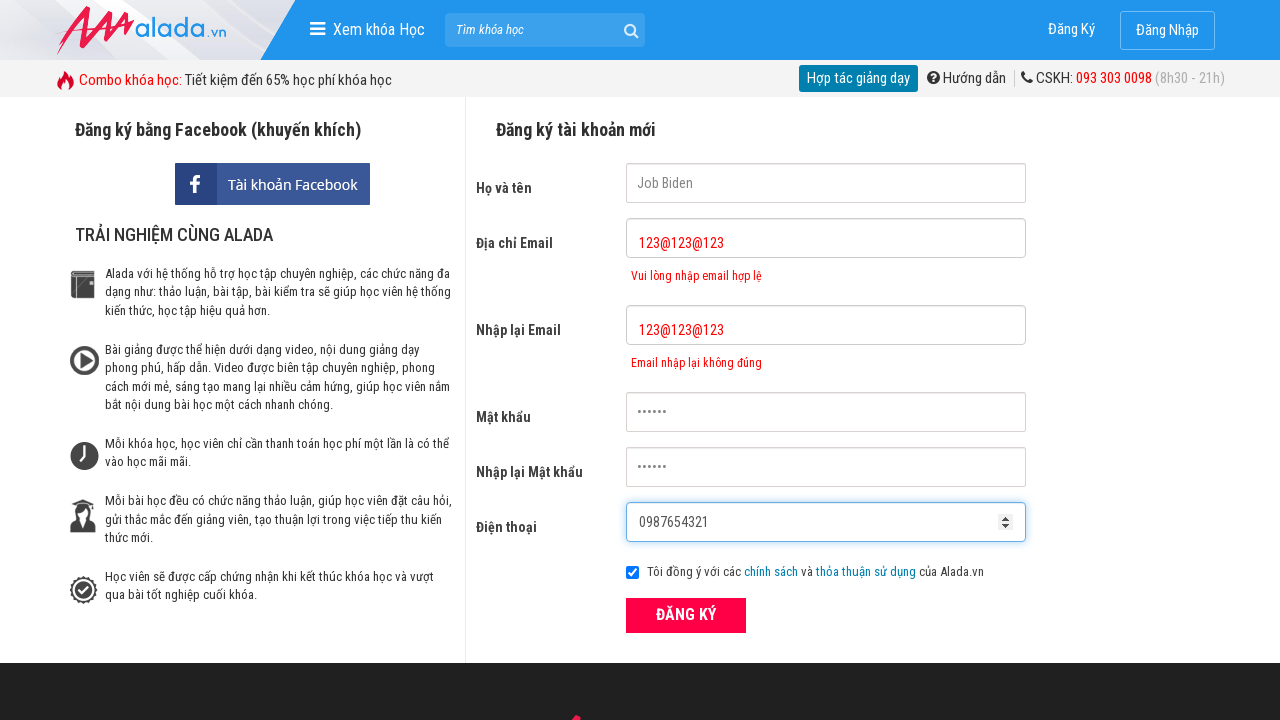